Tests search with a completely invalid format promotional code

Starting URL: https://marsair.recruiting.thoughtworks.net/HoangPham

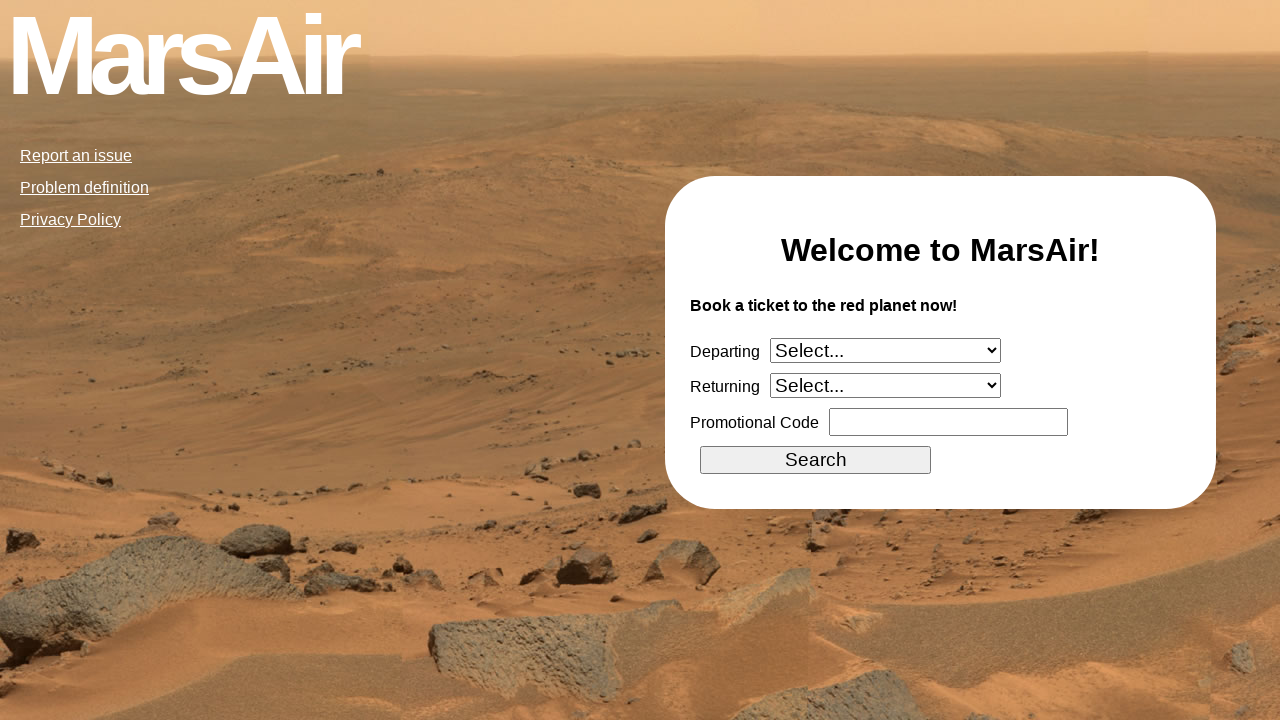

Selected 'July' as departure date on select[name="departing"]
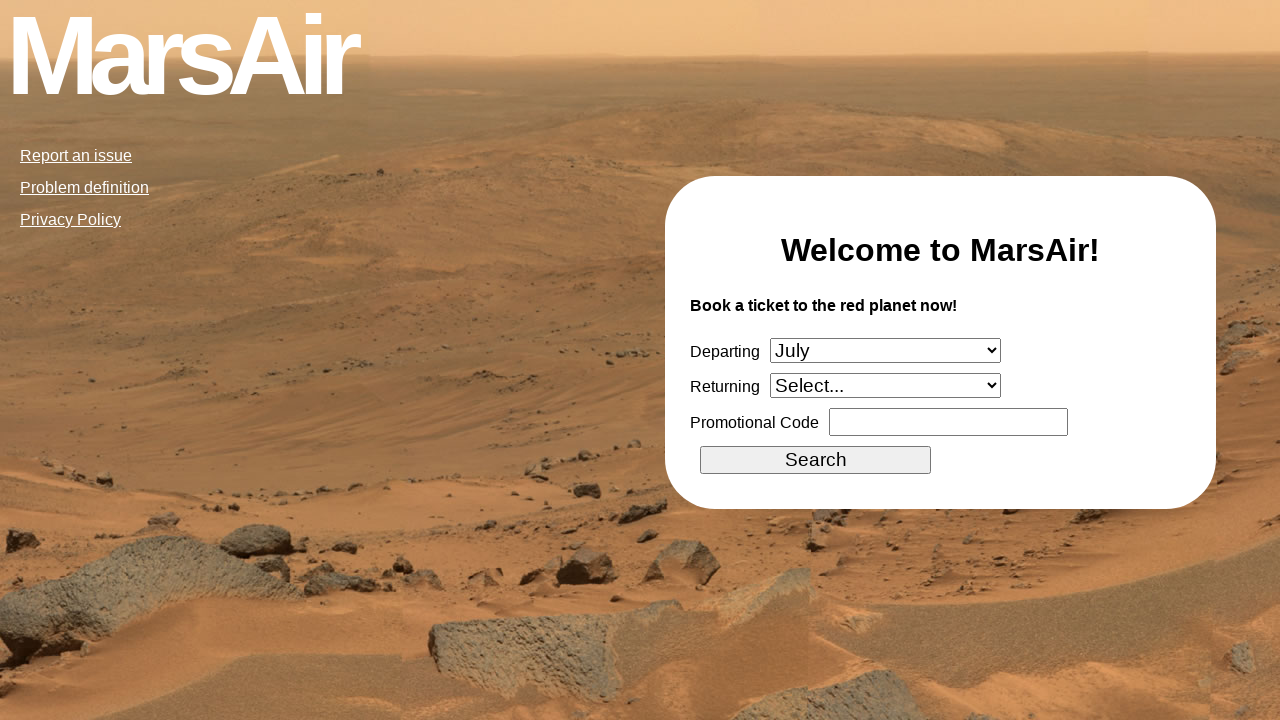

Selected 'December (next year)' as return date on select[name="returning"]
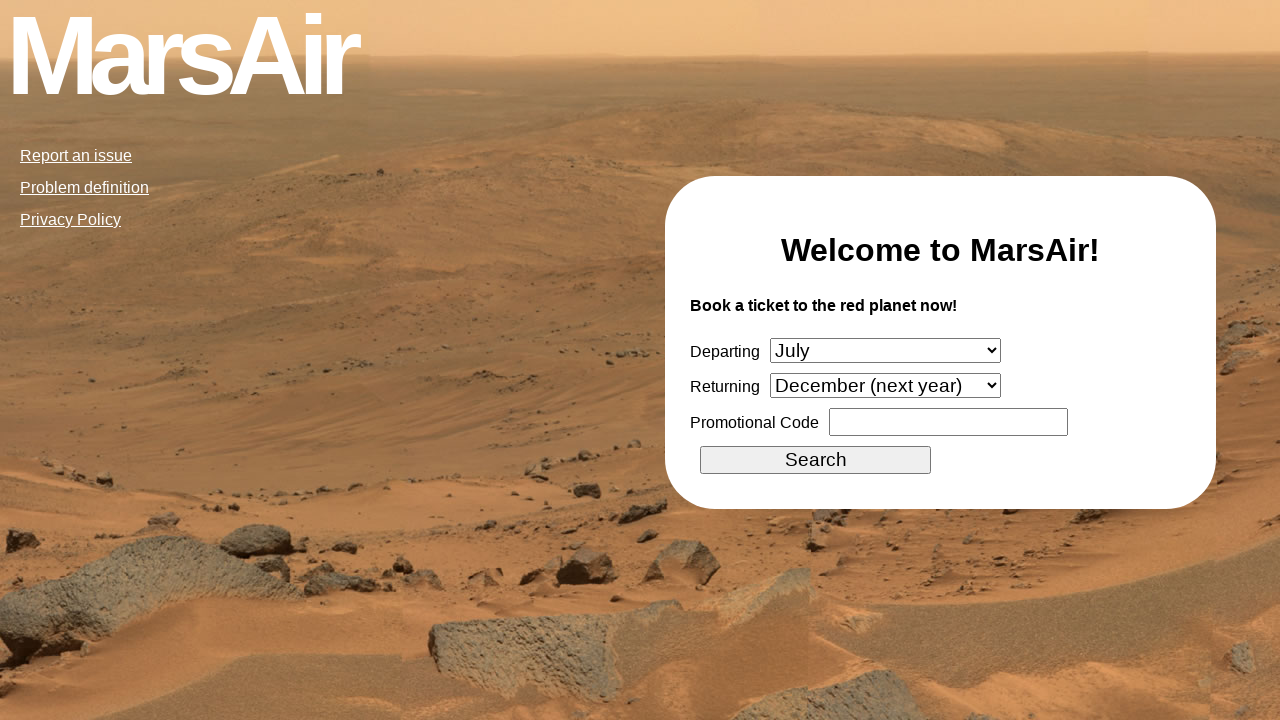

Filled promotional code field with invalid format 'INVALID' on input[name="promotional_code"]
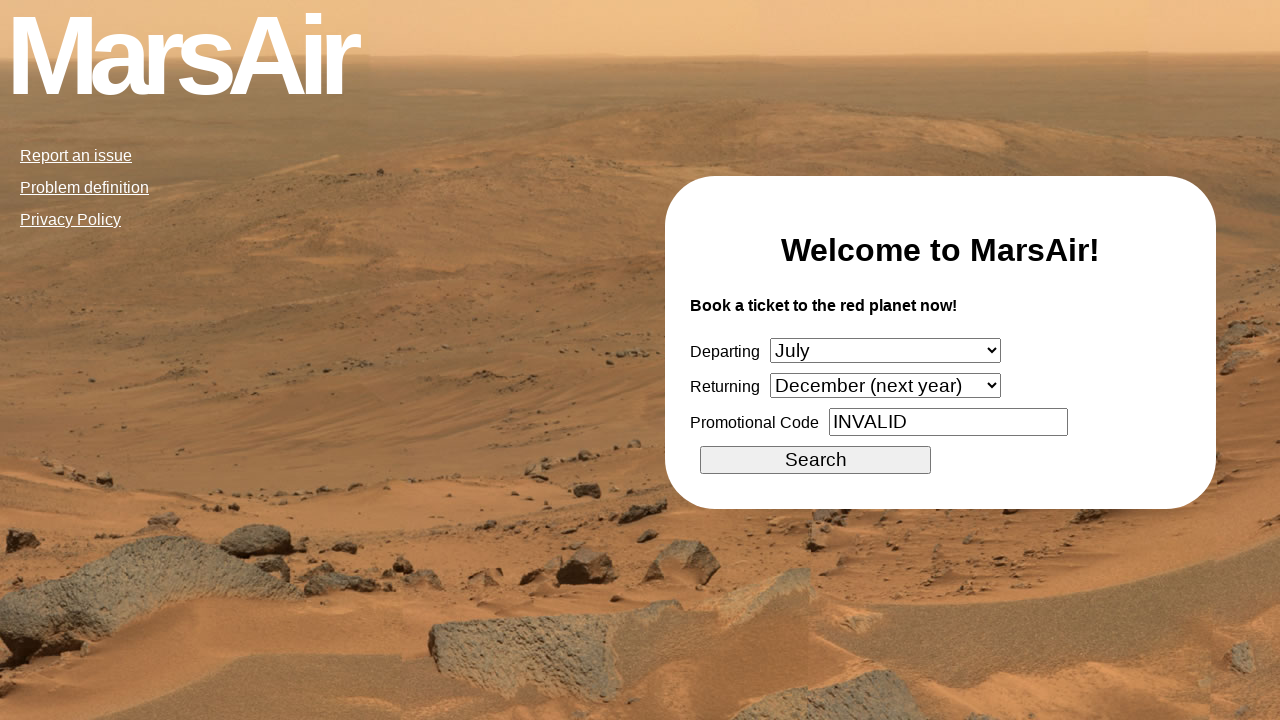

Clicked search button with invalid promo code at (816, 460) on input[type="submit"][value="Search"]
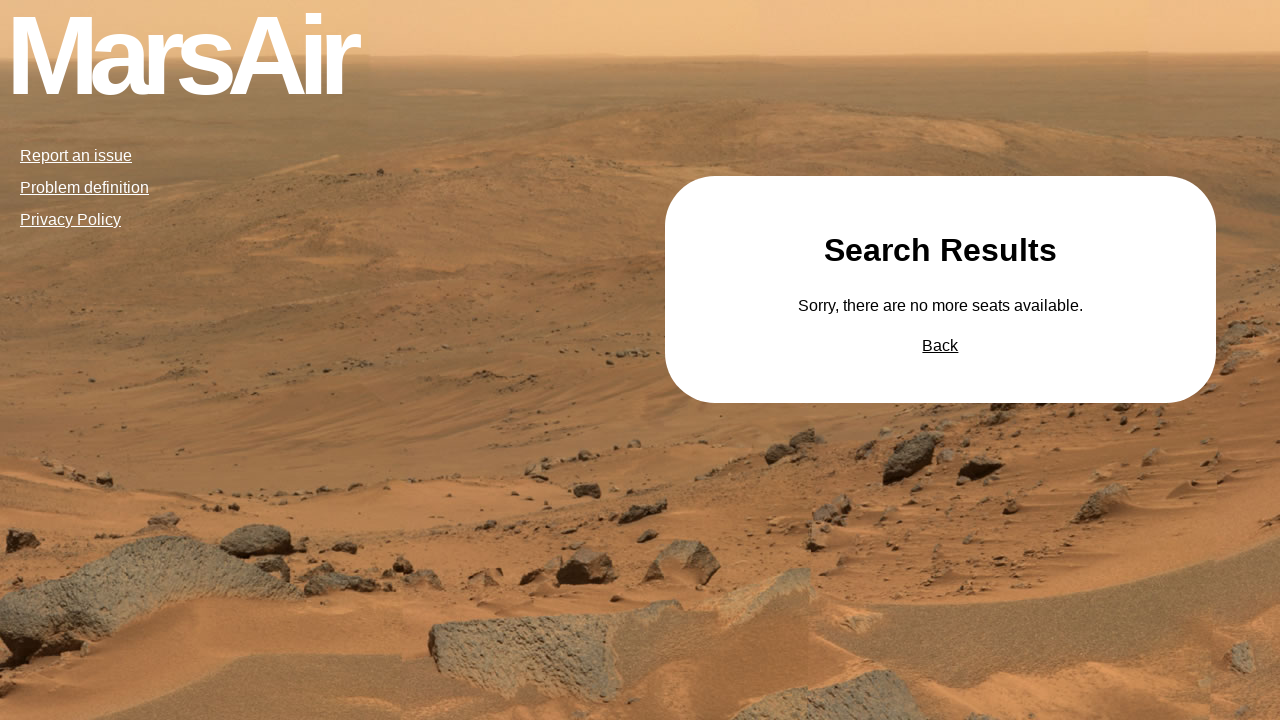

Page loaded after search with invalid promotional code
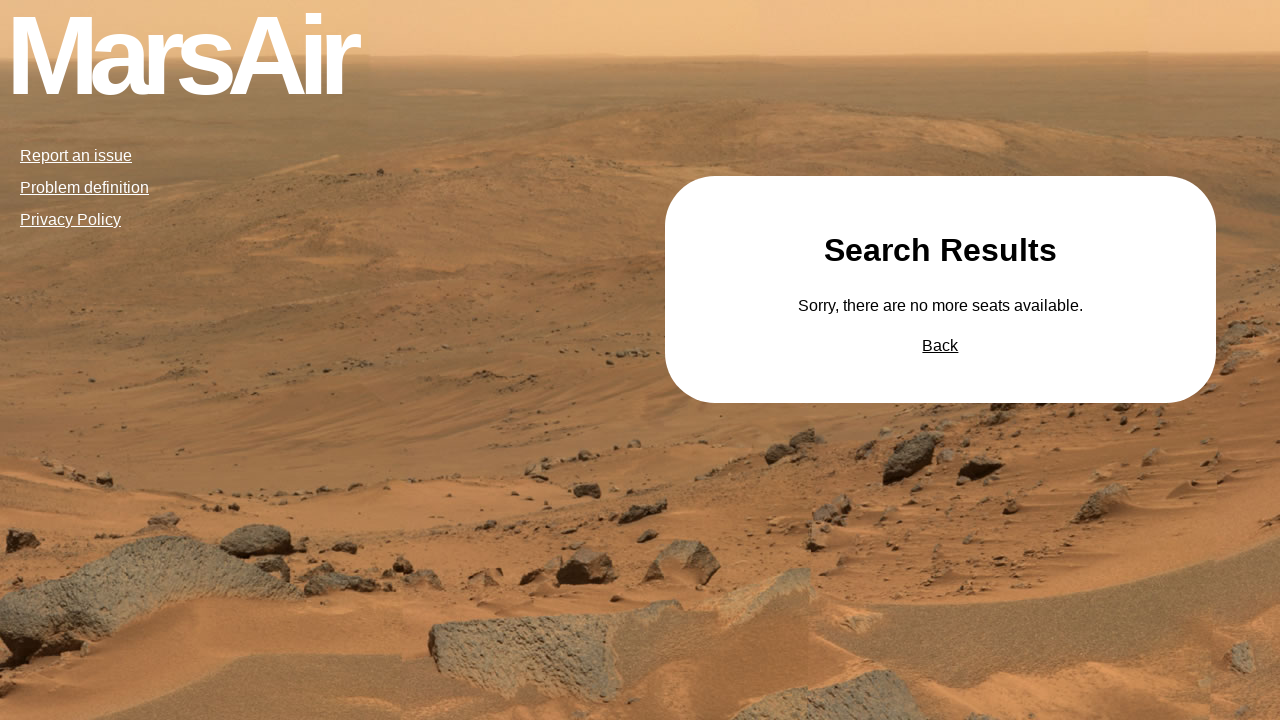

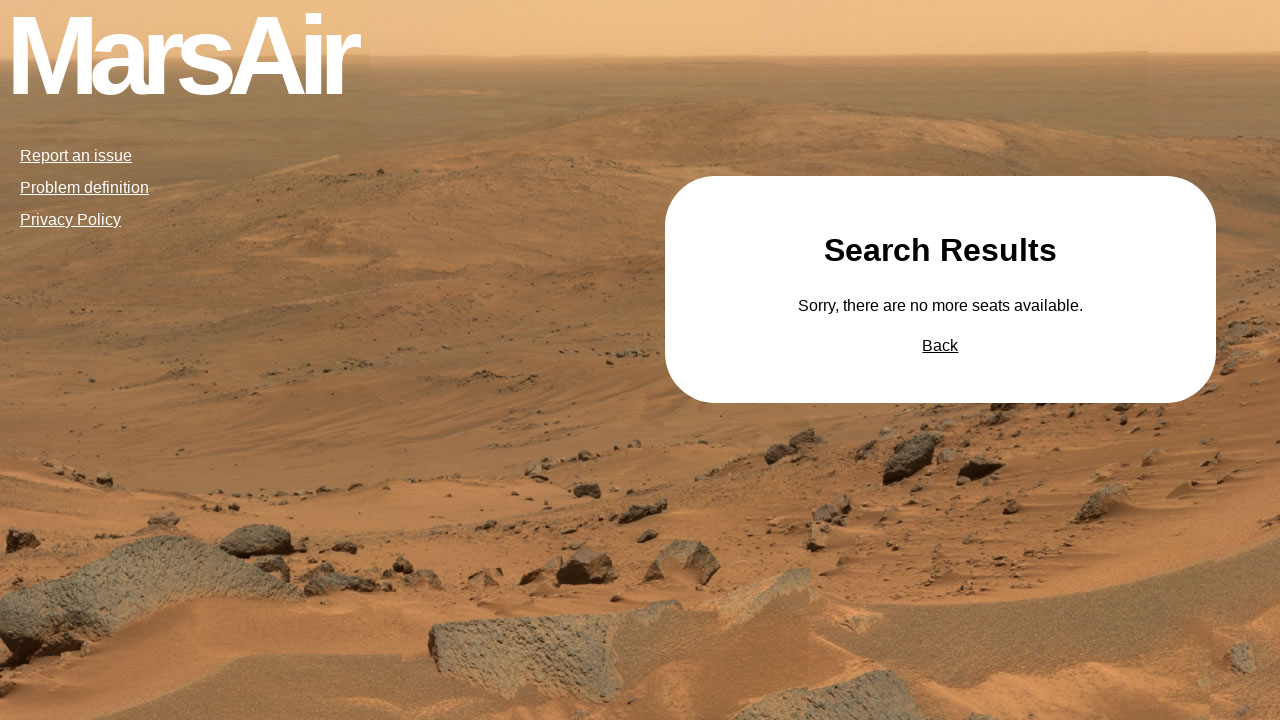